Tests that the currently applied filter link is highlighted with selected class

Starting URL: https://demo.playwright.dev/todomvc

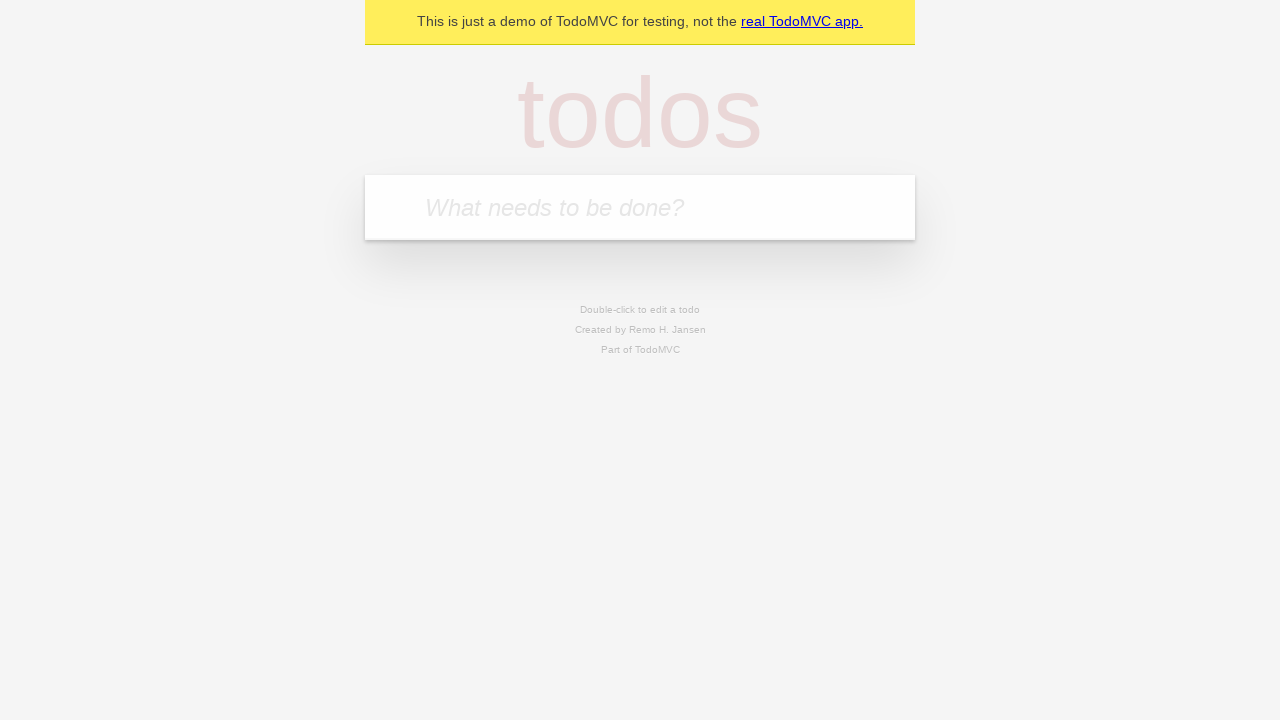

Filled todo input with 'buy some cheese' on internal:attr=[placeholder="What needs to be done?"i]
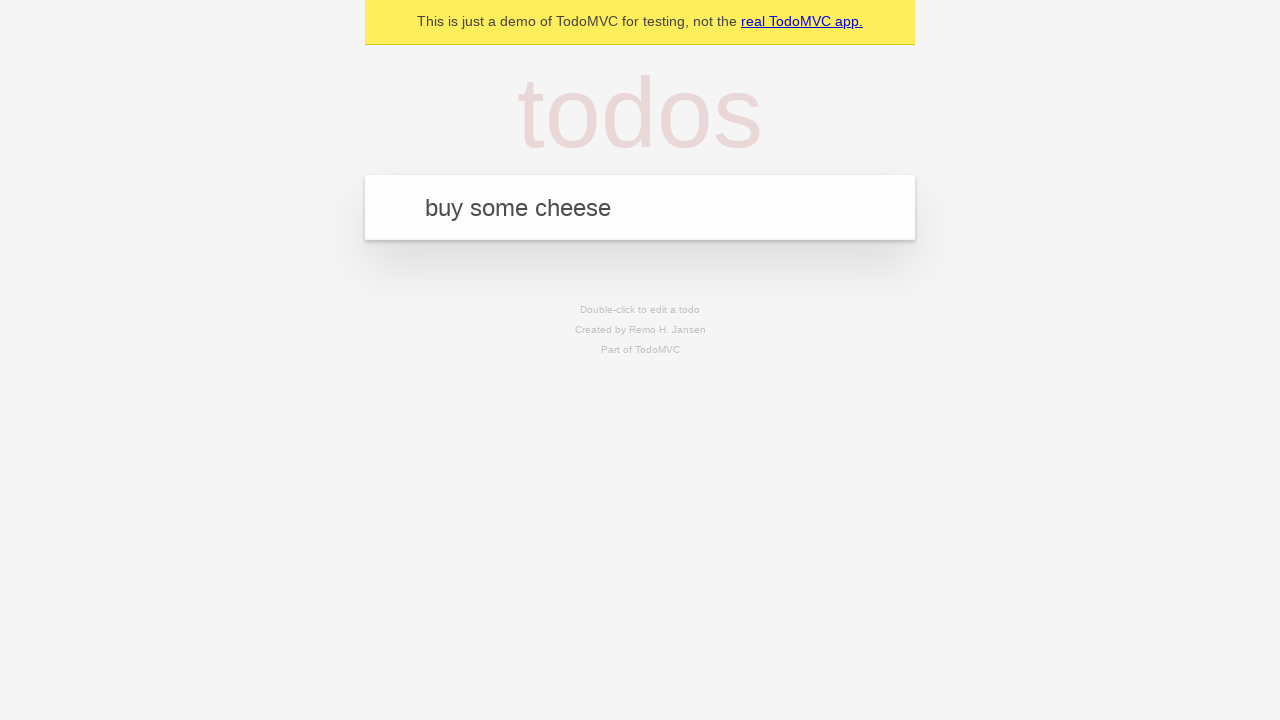

Pressed Enter to create todo 'buy some cheese' on internal:attr=[placeholder="What needs to be done?"i]
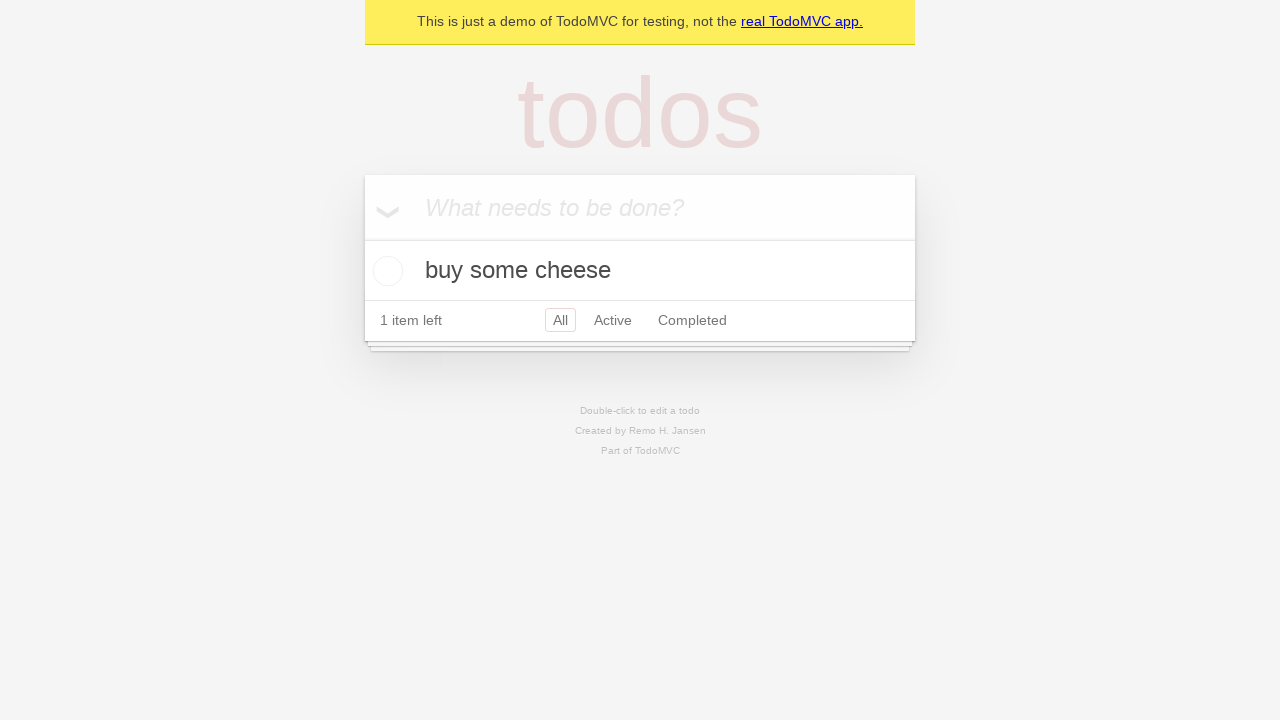

Filled todo input with 'feed the cat' on internal:attr=[placeholder="What needs to be done?"i]
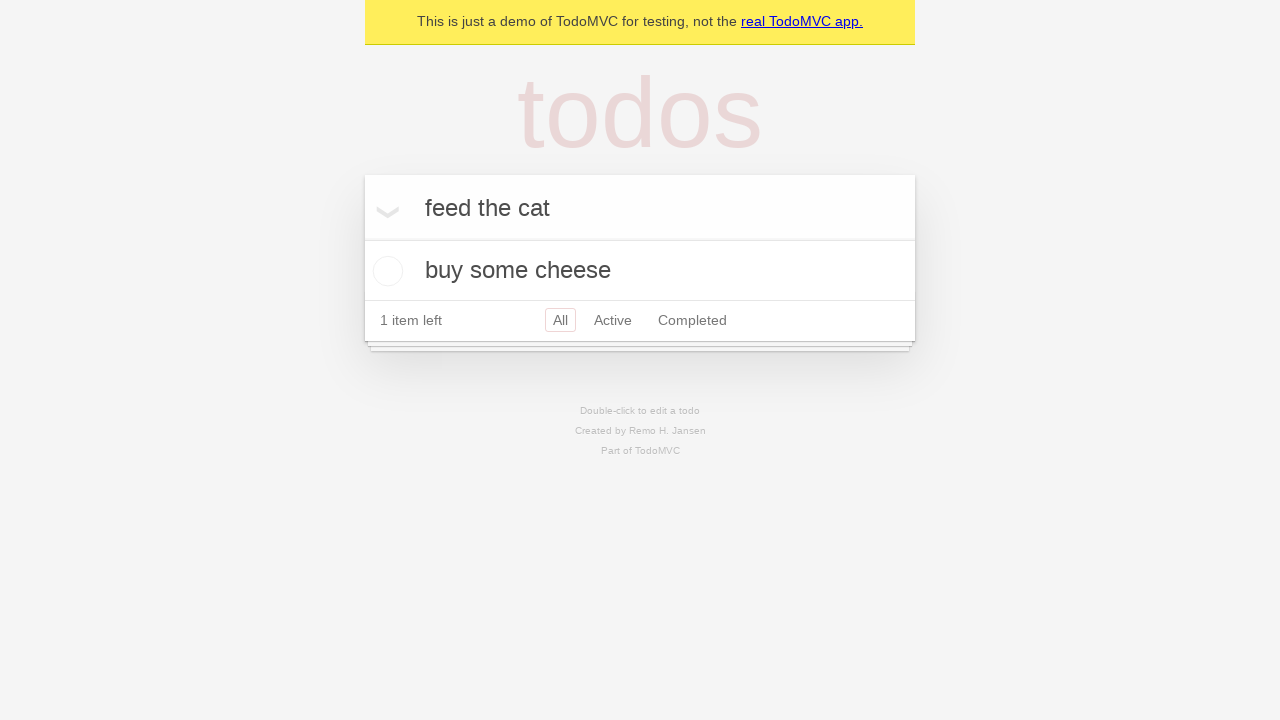

Pressed Enter to create todo 'feed the cat' on internal:attr=[placeholder="What needs to be done?"i]
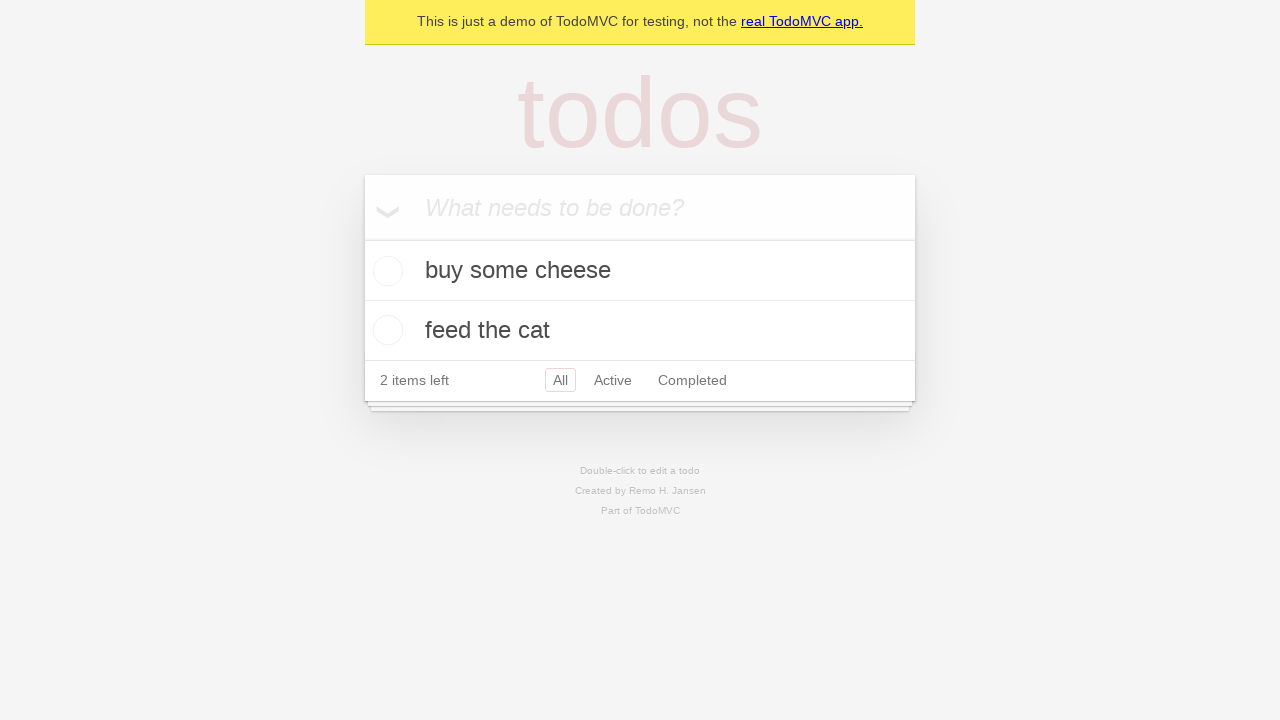

Filled todo input with 'book a doctors appointment' on internal:attr=[placeholder="What needs to be done?"i]
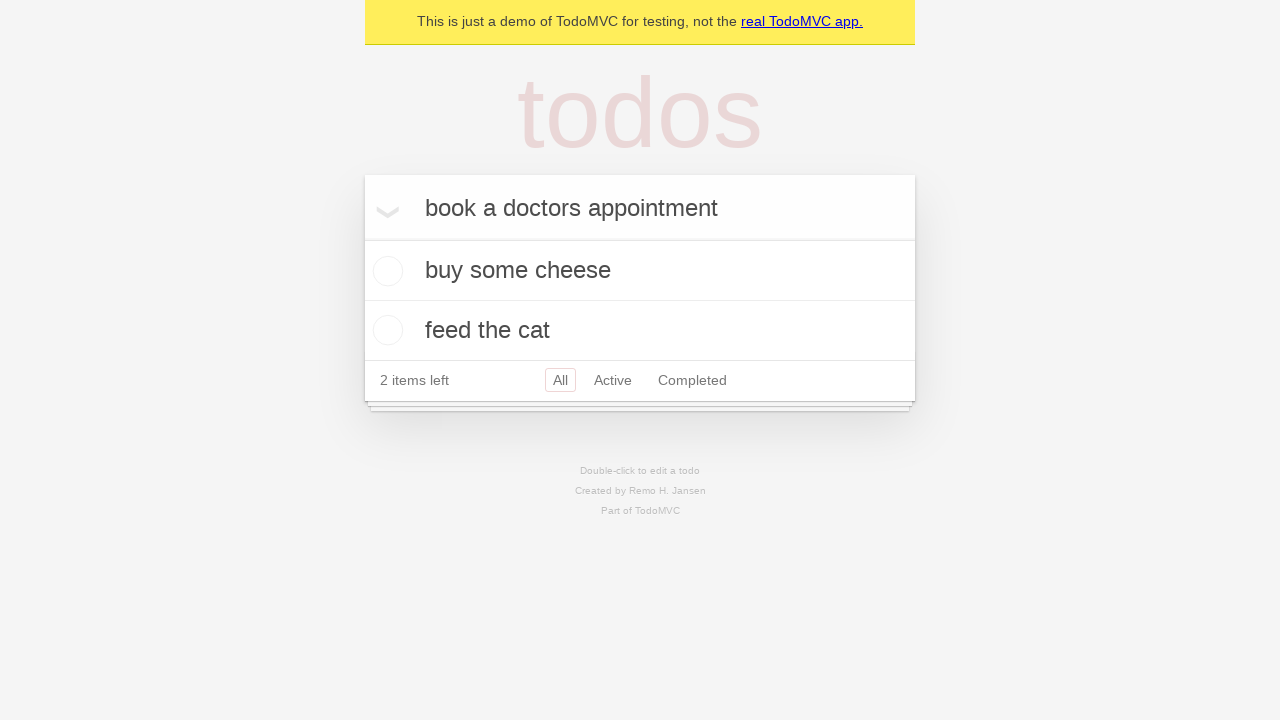

Pressed Enter to create todo 'book a doctors appointment' on internal:attr=[placeholder="What needs to be done?"i]
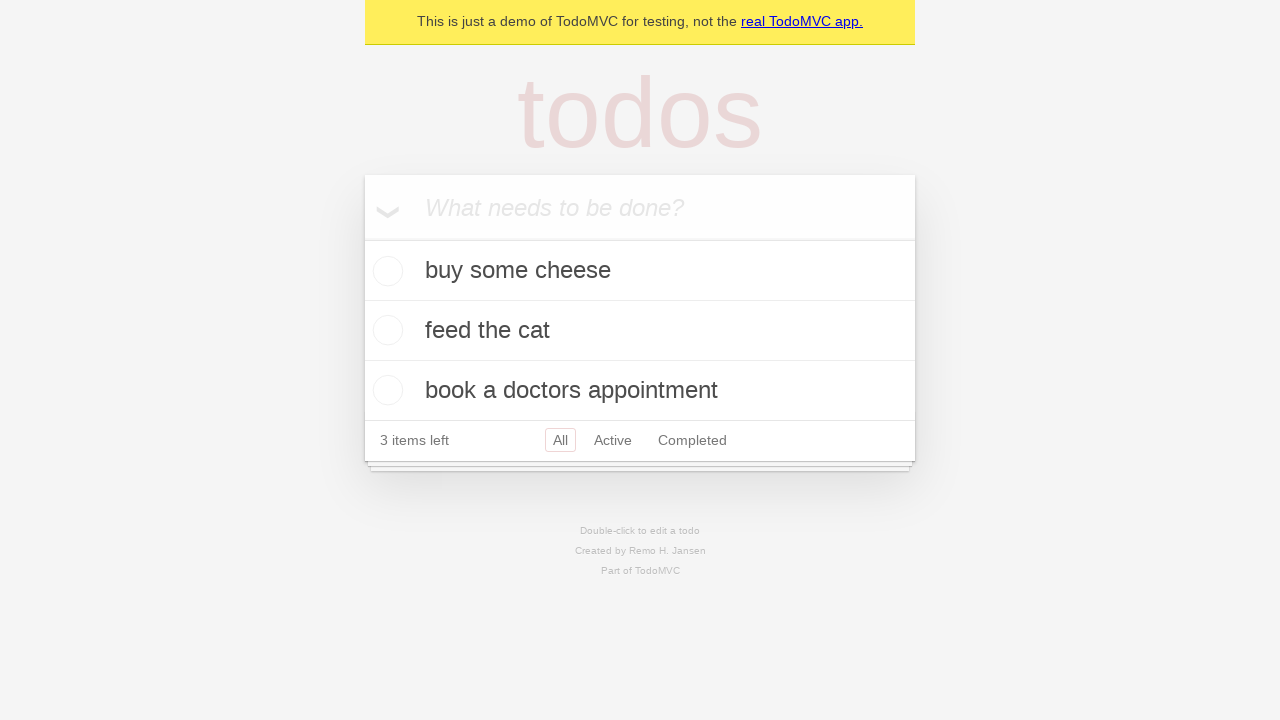

Located Active filter link
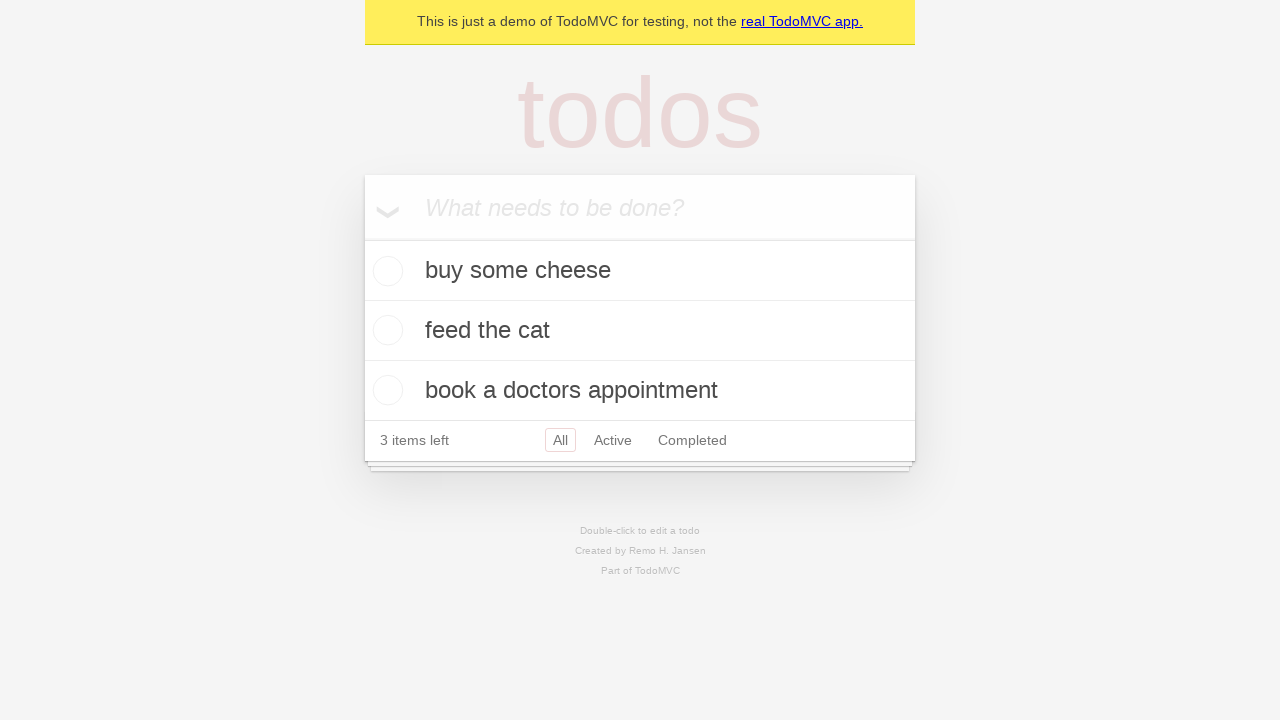

Located Completed filter link
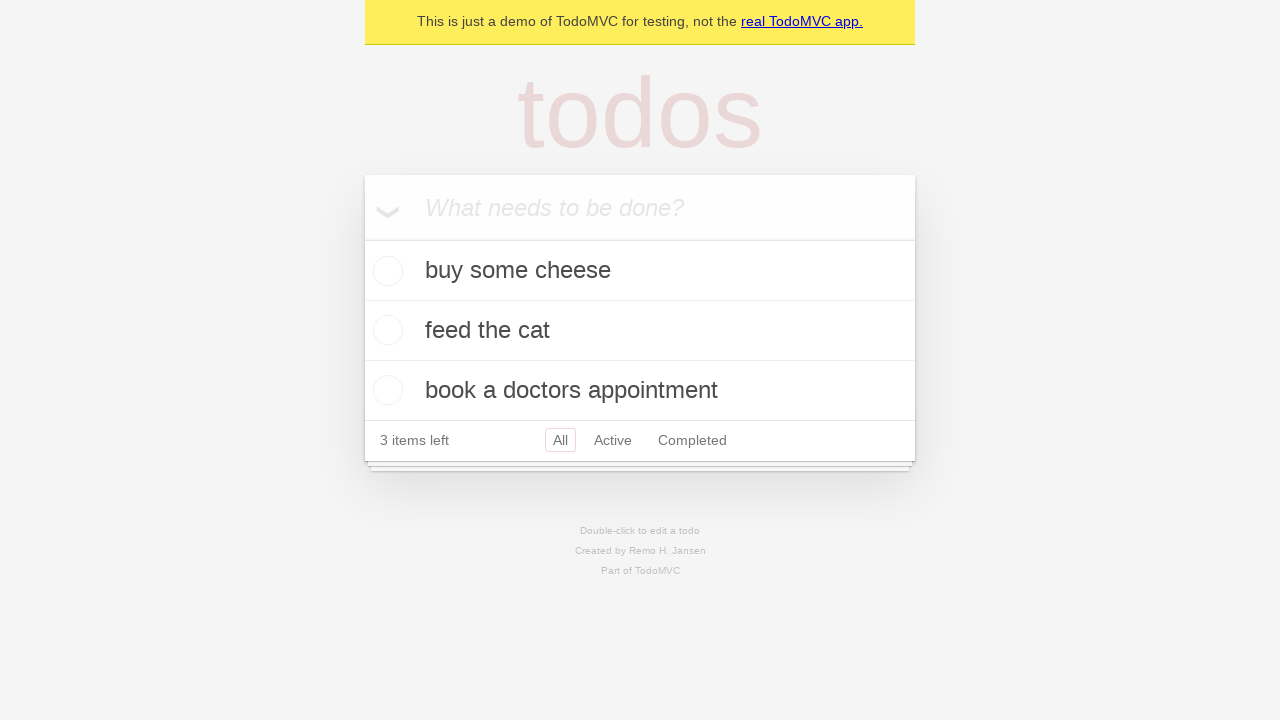

Clicked Active filter link at (613, 440) on internal:role=link[name="Active"i]
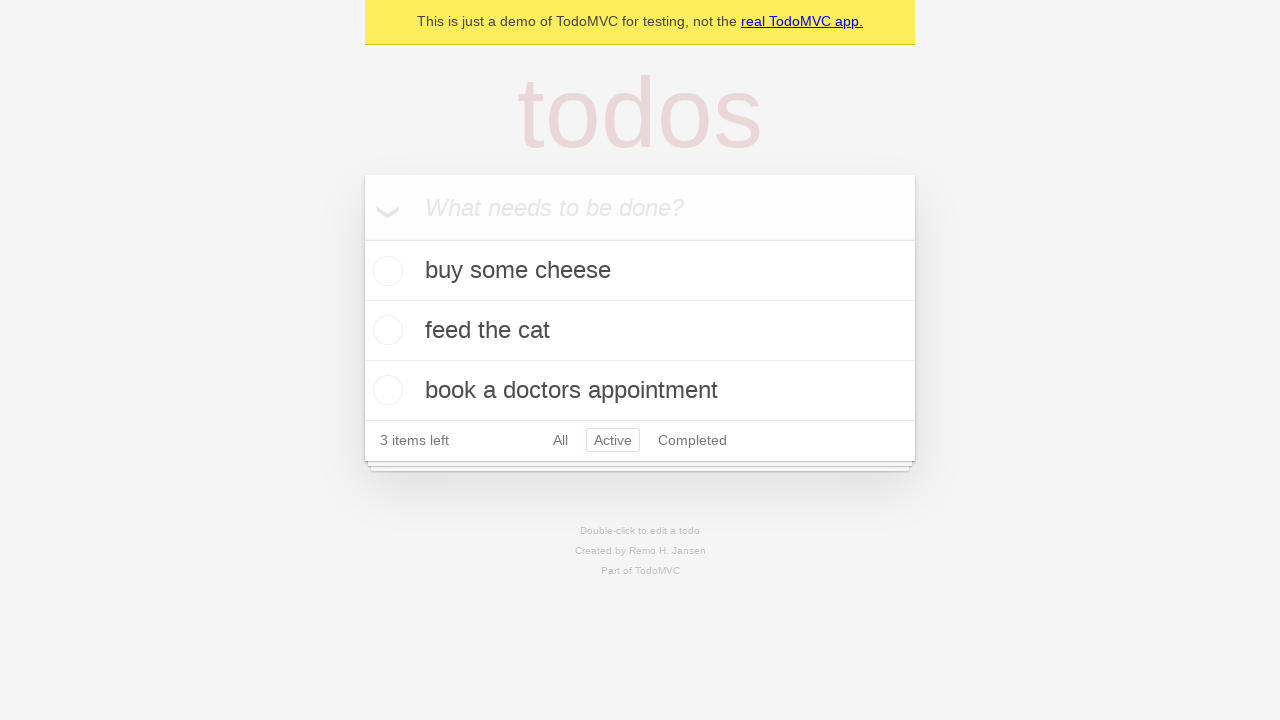

Clicked Completed filter link to verify currently applied filter is highlighted with selected class at (692, 440) on internal:role=link[name="Completed"i]
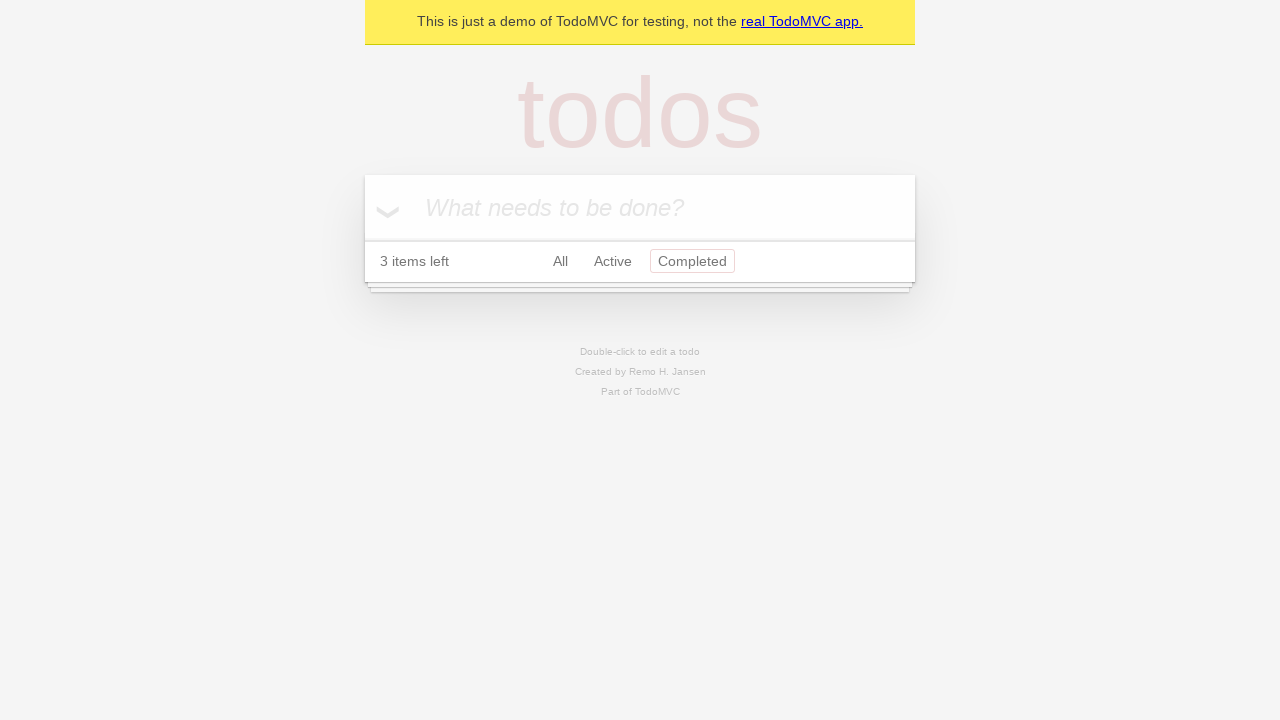

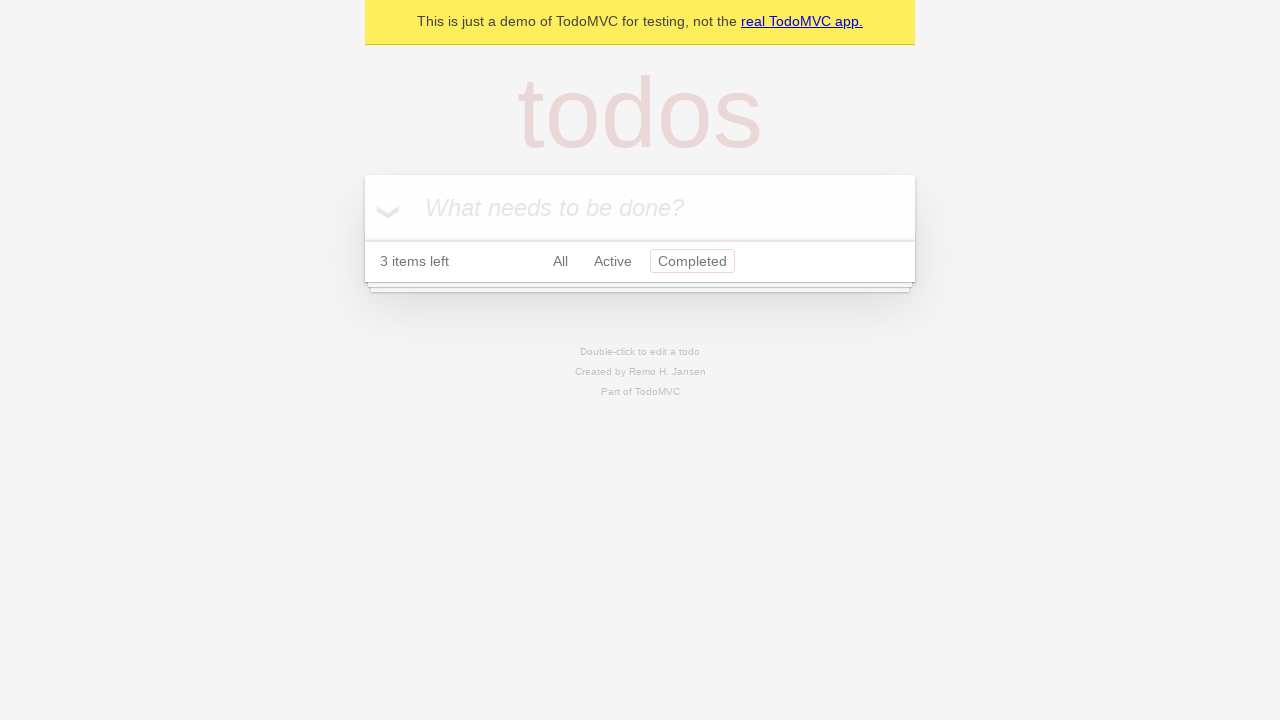